Tests dropdown selection functionality by selecting options using different methods (visible text, index, and value) and verifying the selections

Starting URL: https://training-support.net/webelements/selects

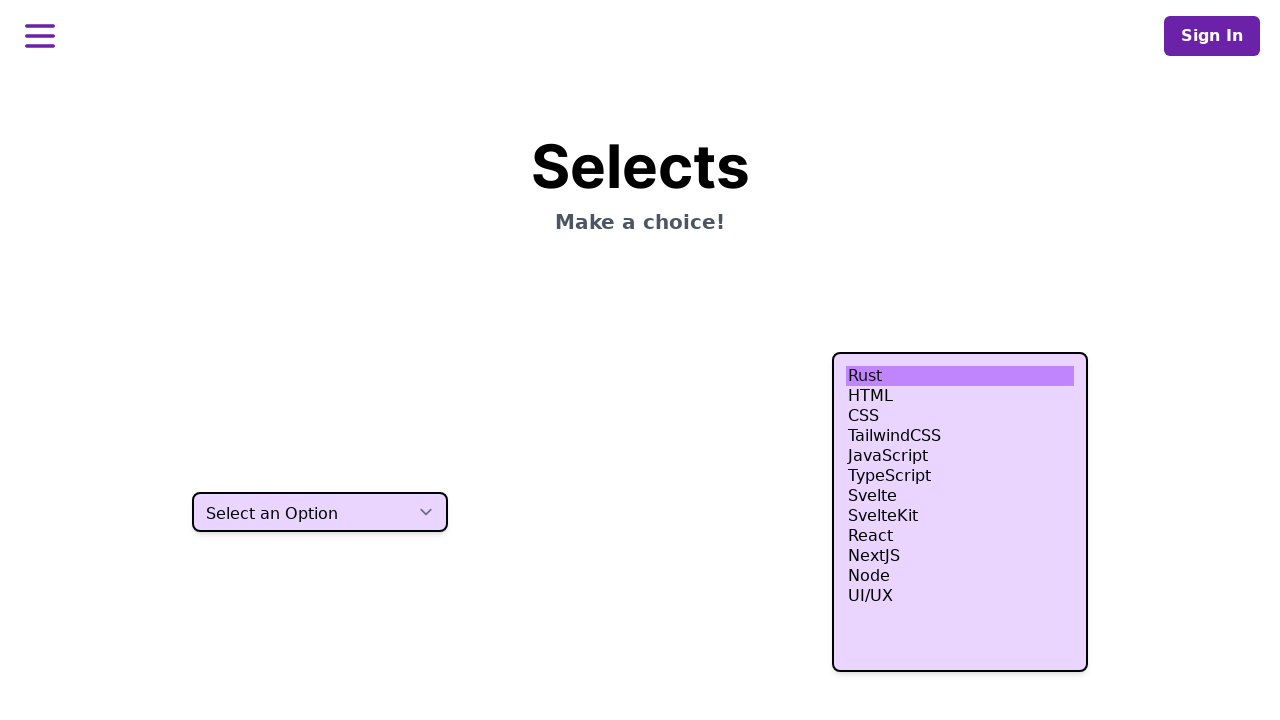

Selected dropdown option by visible text 'One' on select.h-10
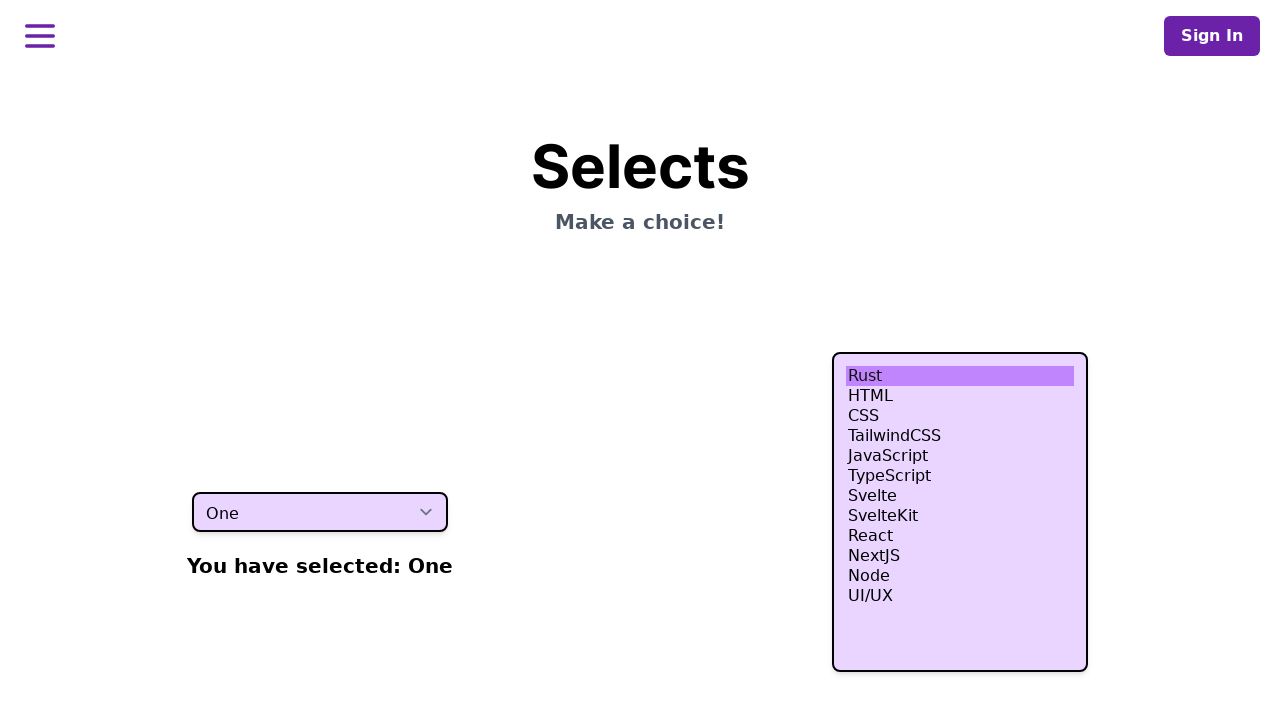

Selected dropdown option by index 2 on select.h-10
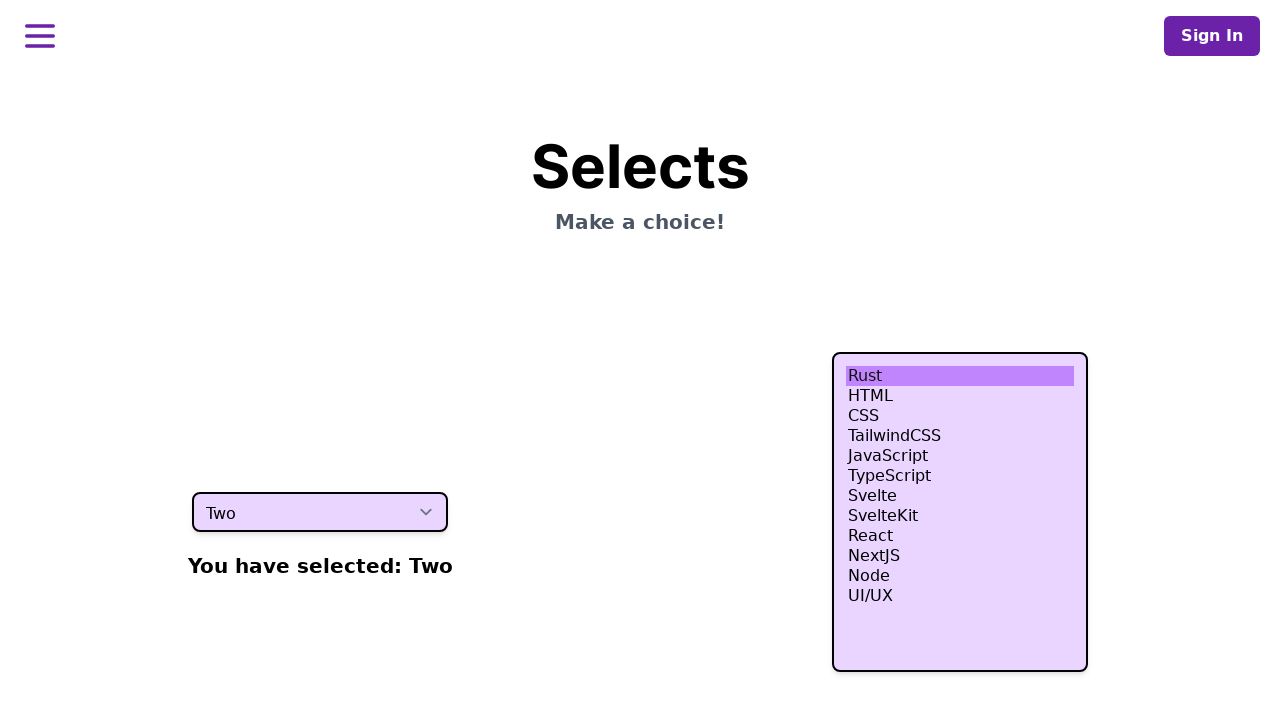

Selected dropdown option by value 'three' on select.h-10
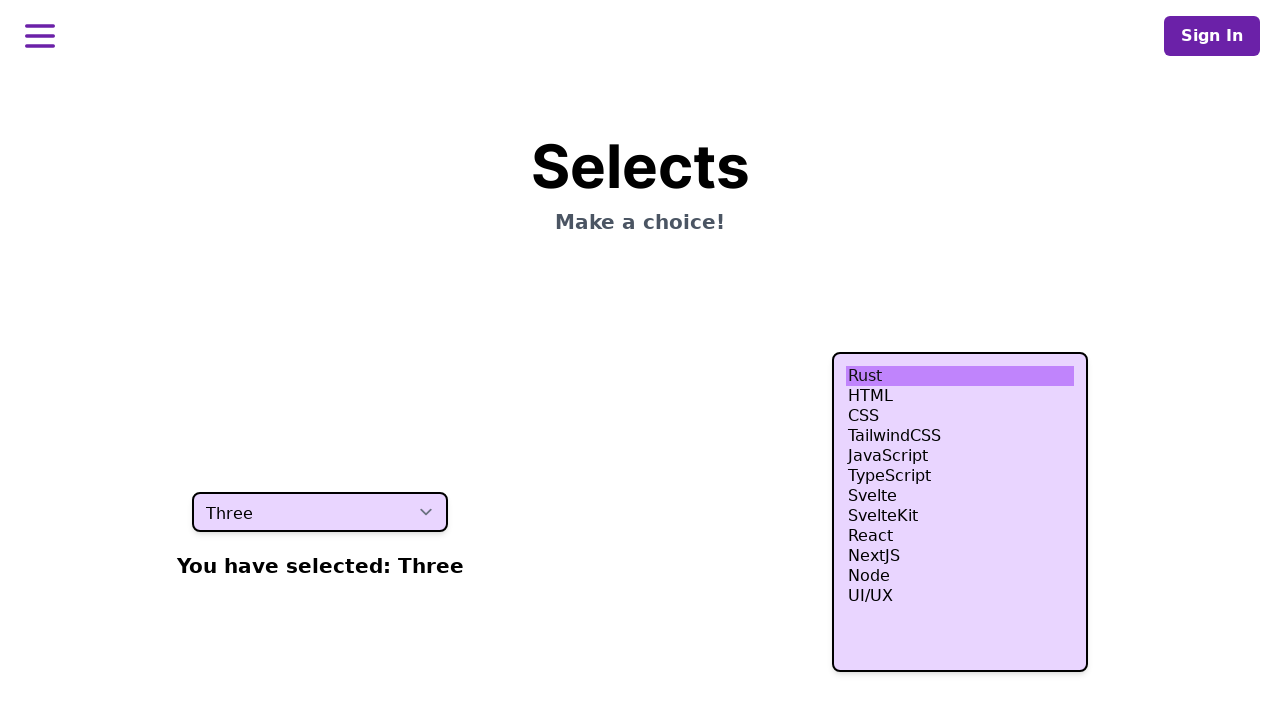

Retrieved all dropdown options for verification
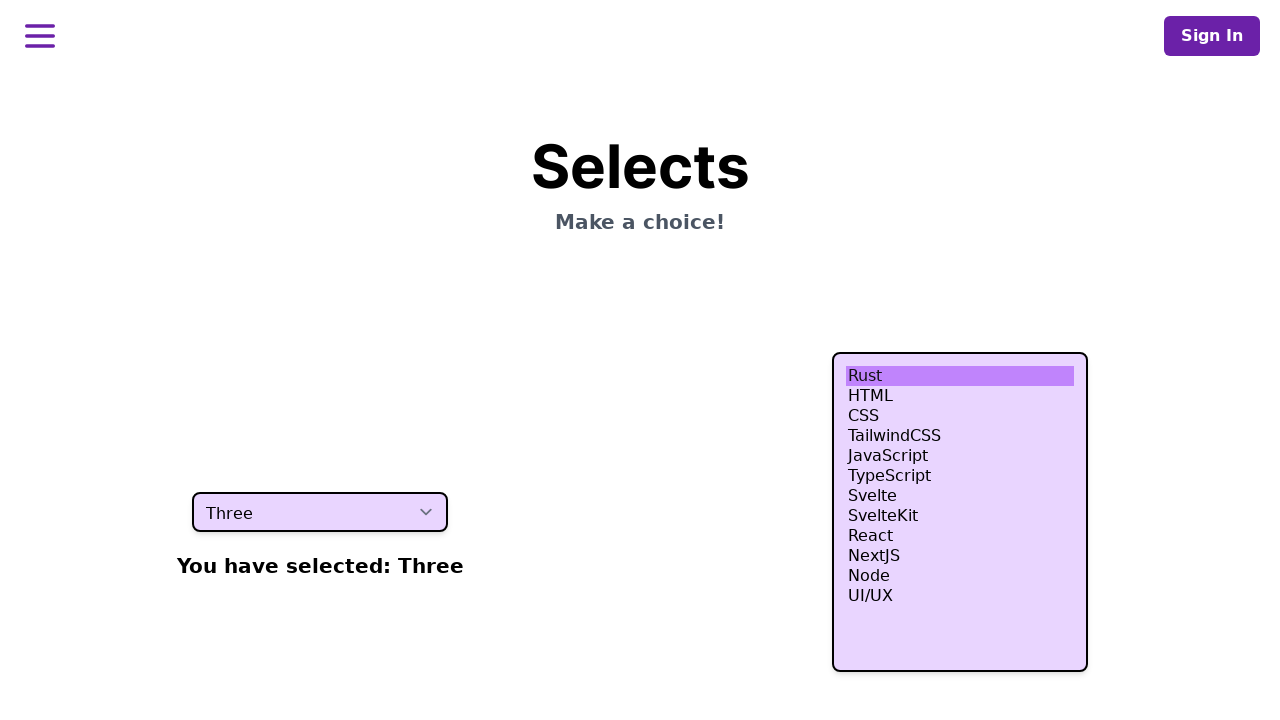

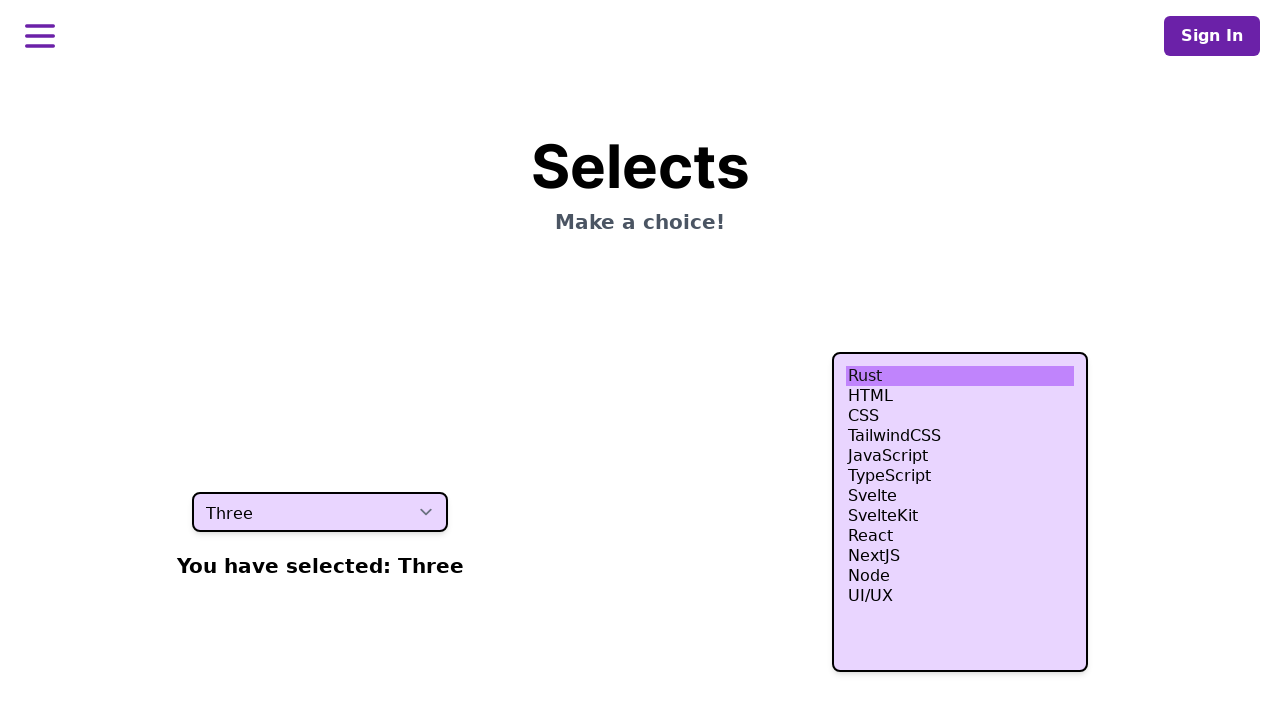